Tests search functionality on 1800flowers.com by entering "Roses" in the search box and verifying the results page displays "Roses Delivery"

Starting URL: https://www.1800flowers.com/

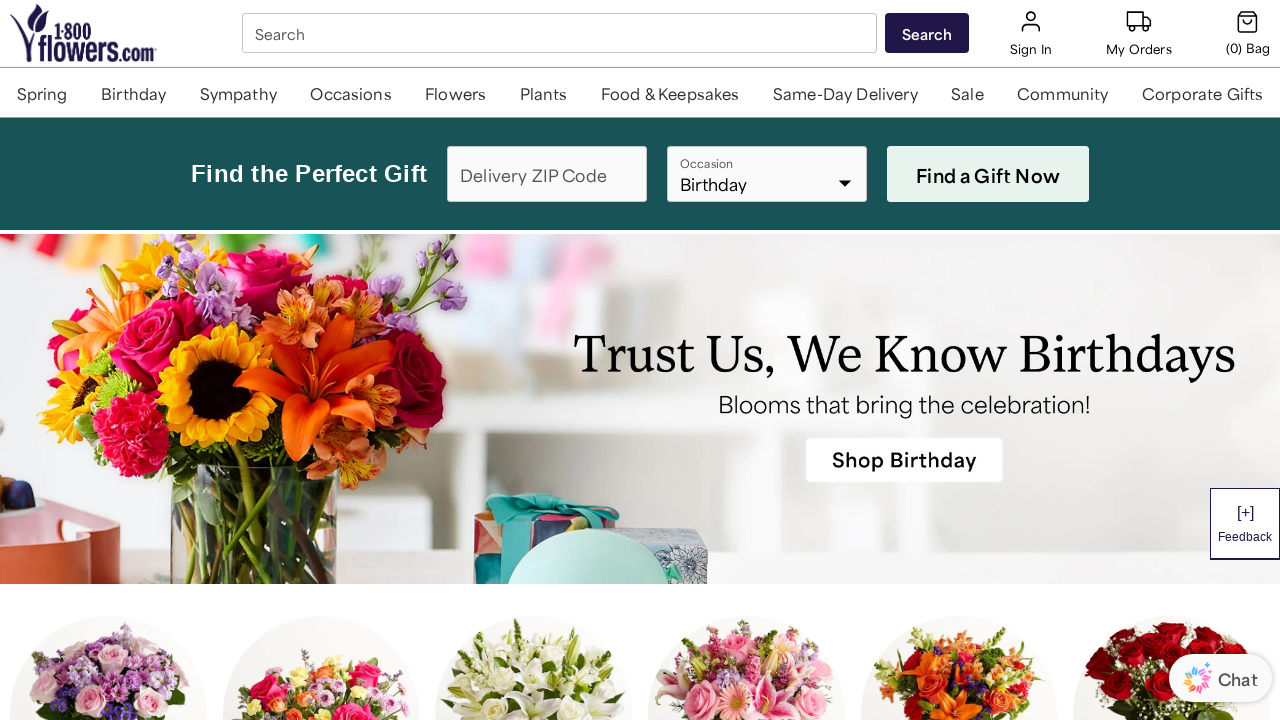

Search box became visible on 1800flowers.com
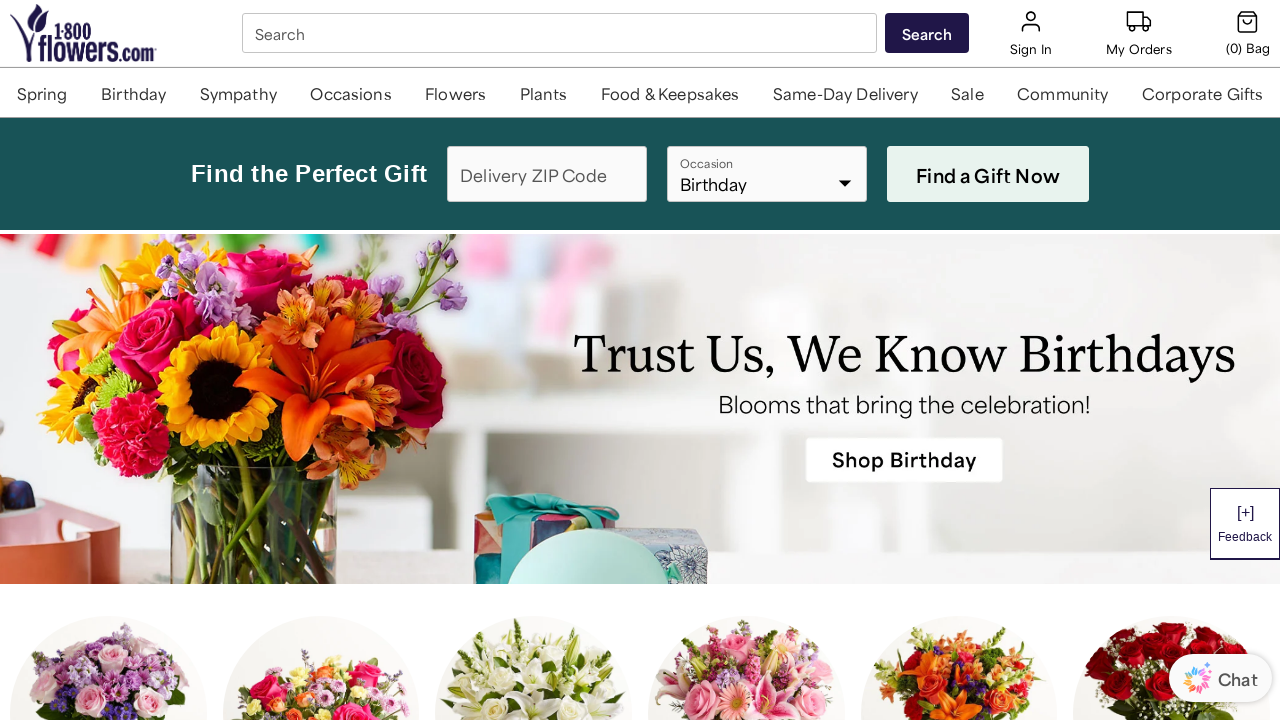

Entered 'Roses' in the search box on #SearchBox_desktop
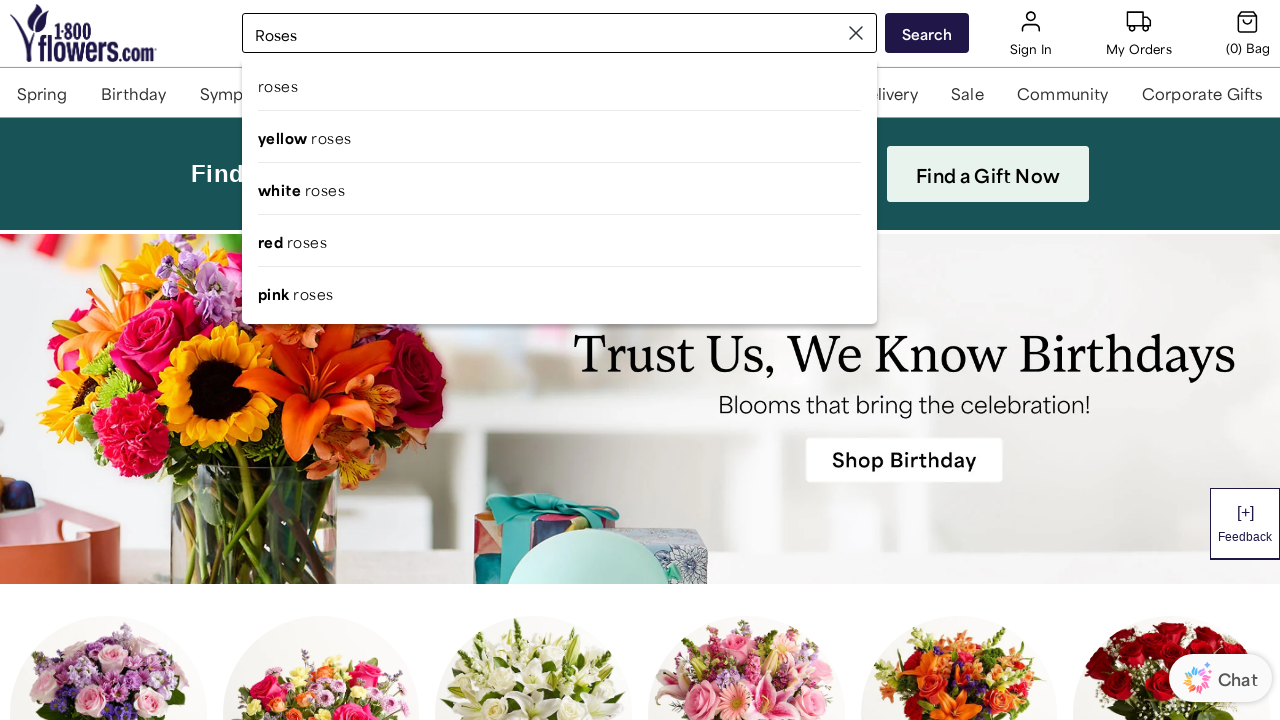

Clicked the search button at (927, 33) on #btn-search
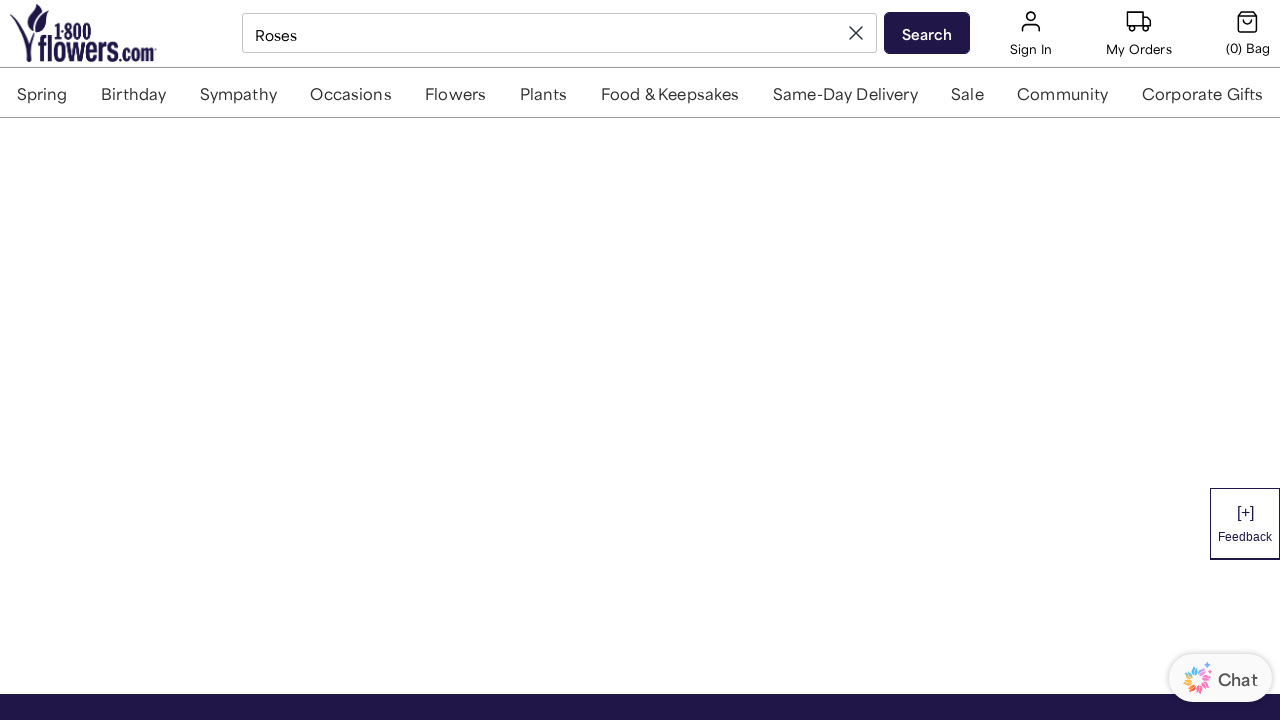

Results page loaded and verified 'Roses Delivery' heading is displayed
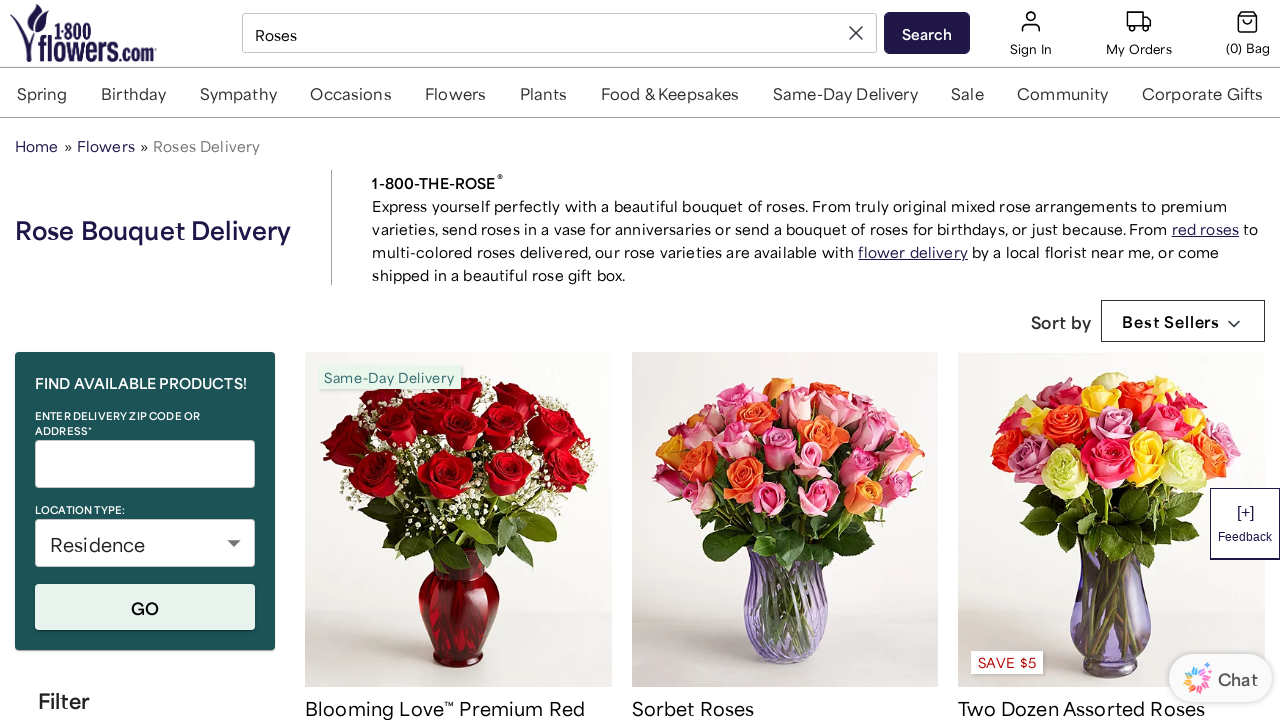

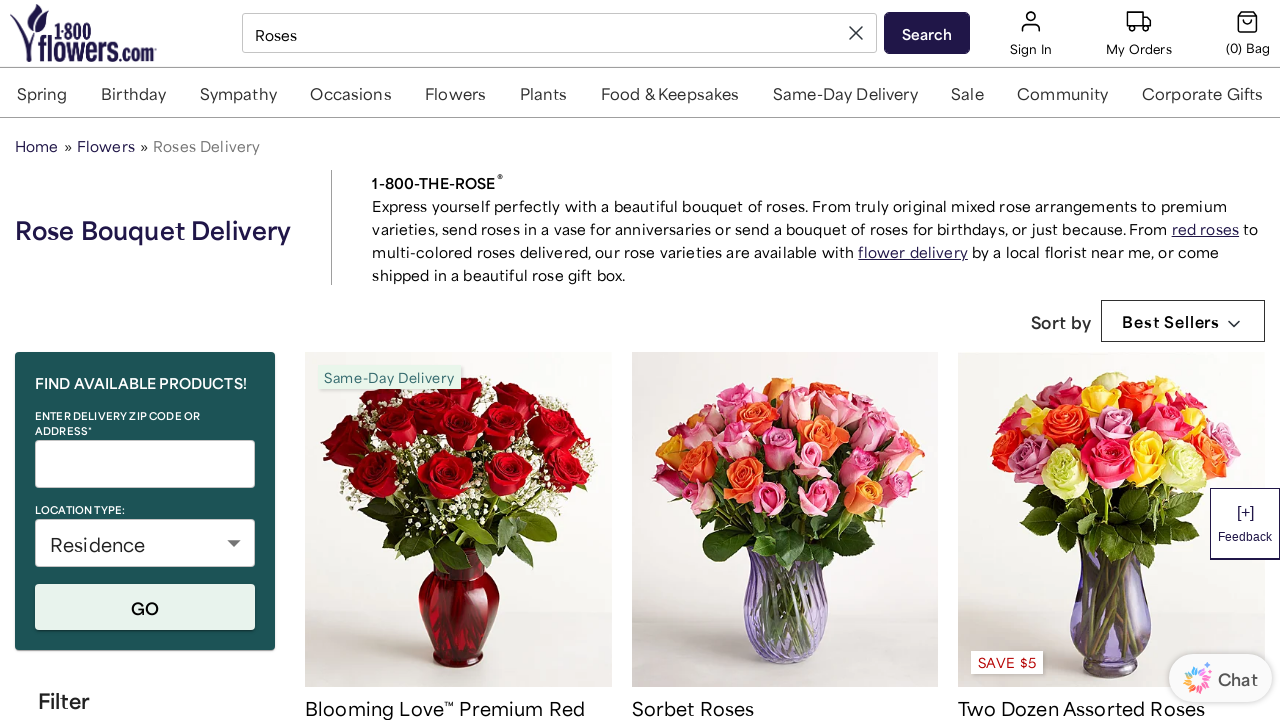